Navigates to a test page and verifies the user agent text is displayed correctly on the page

Starting URL: http://guinea-pig.webdriver.io/

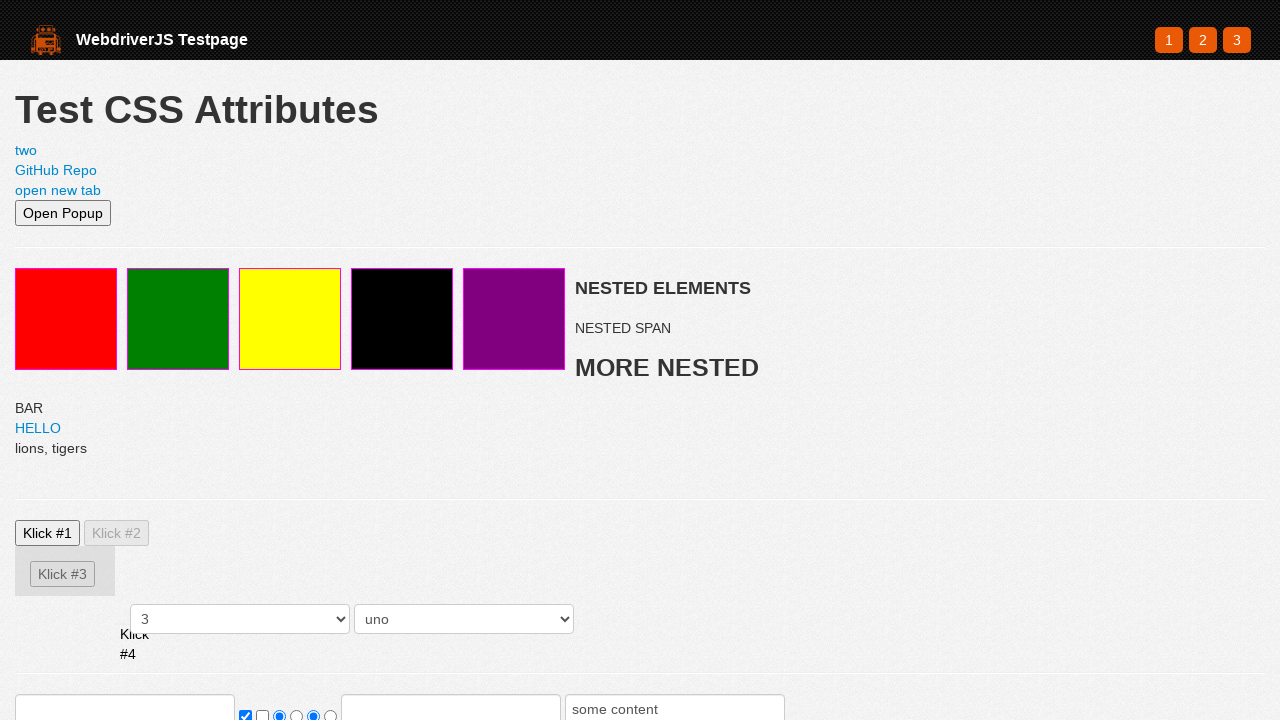

Navigated to guinea-pig test page
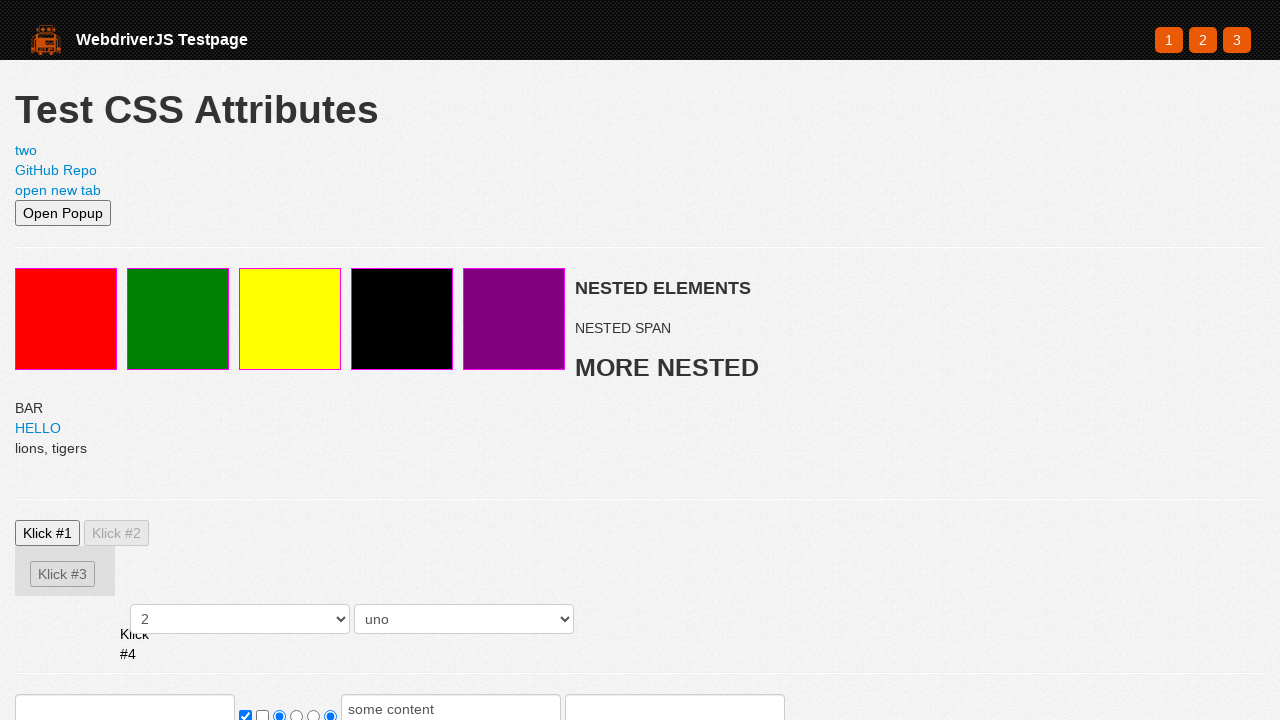

Located user agent element
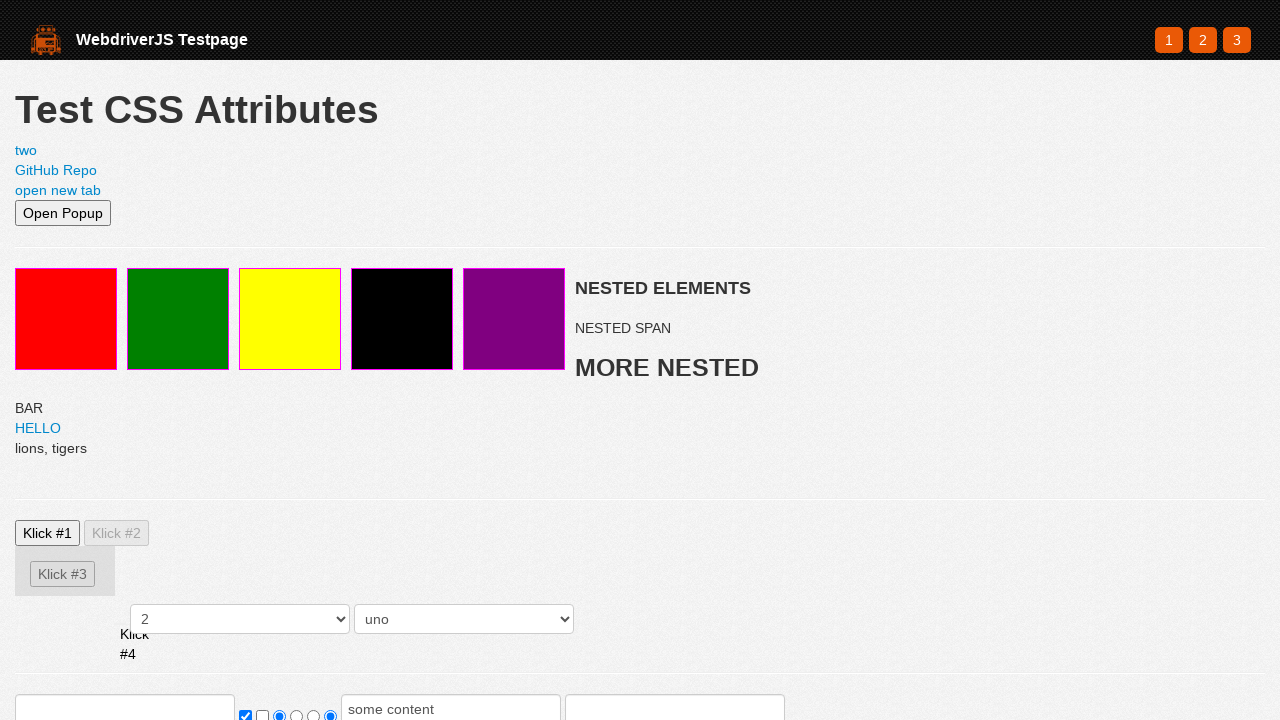

User agent element became visible
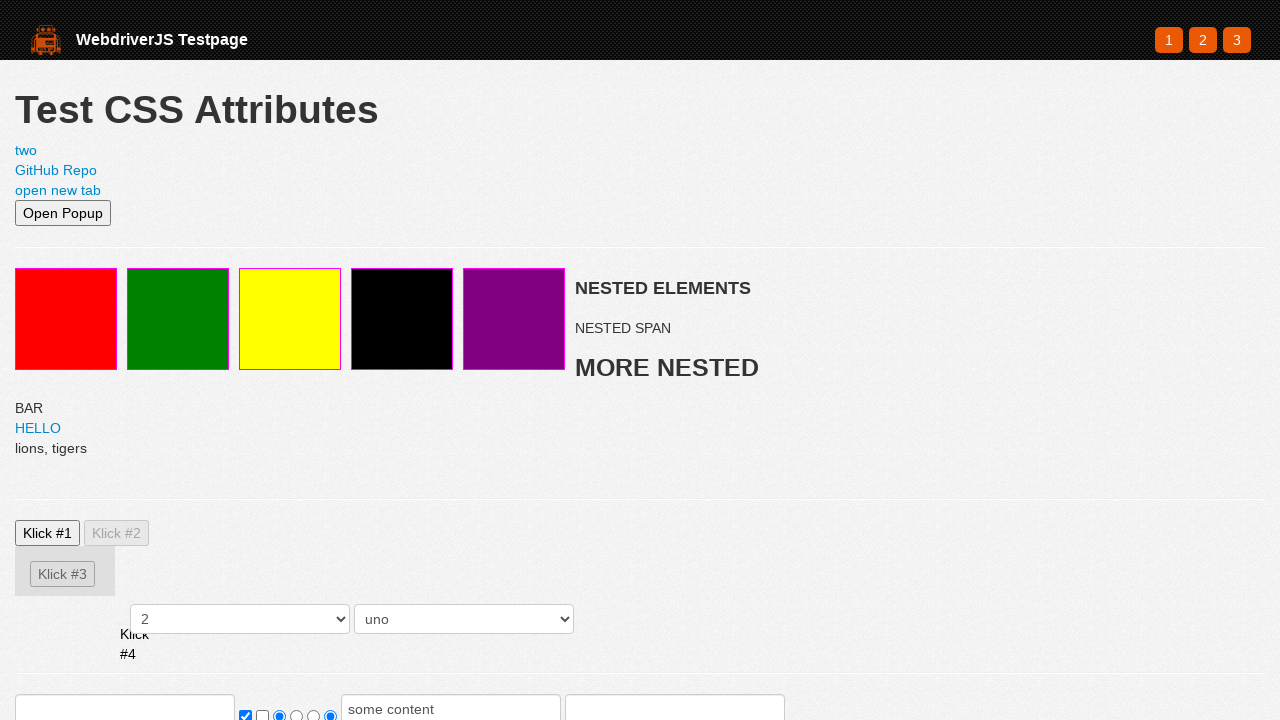

Retrieved user agent text content
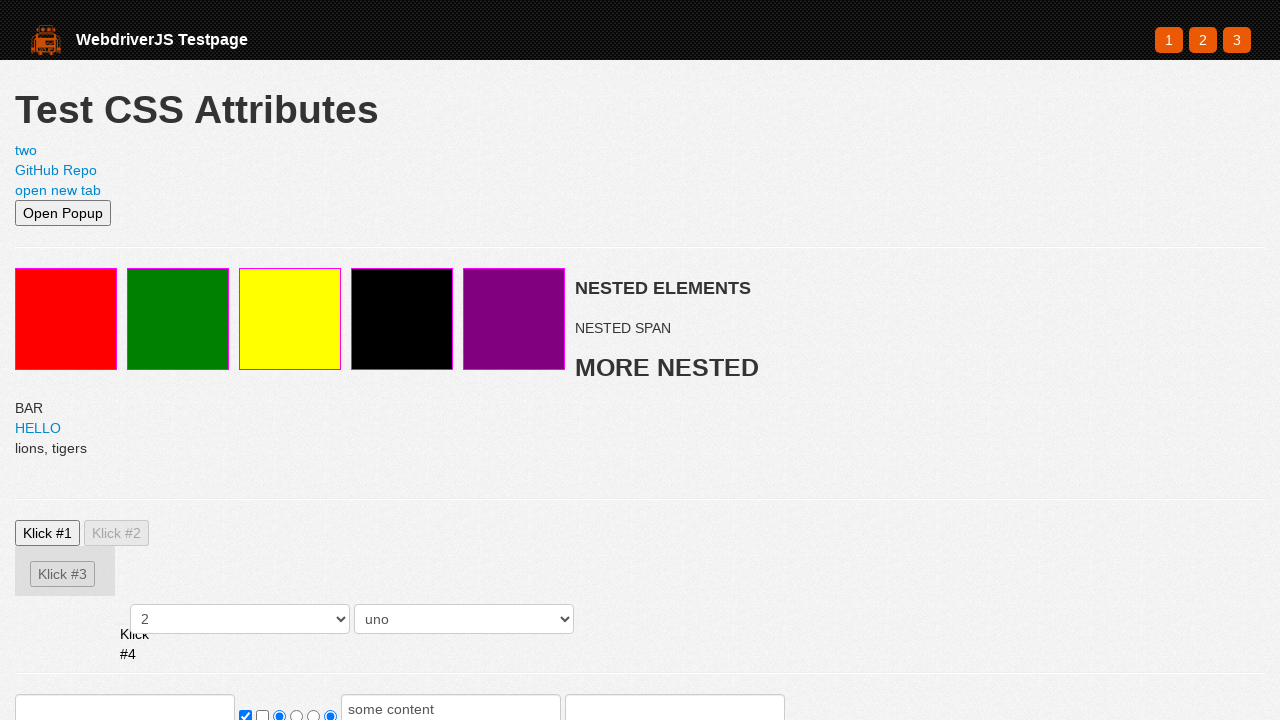

Verified user agent text is displayed correctly and contains expected content
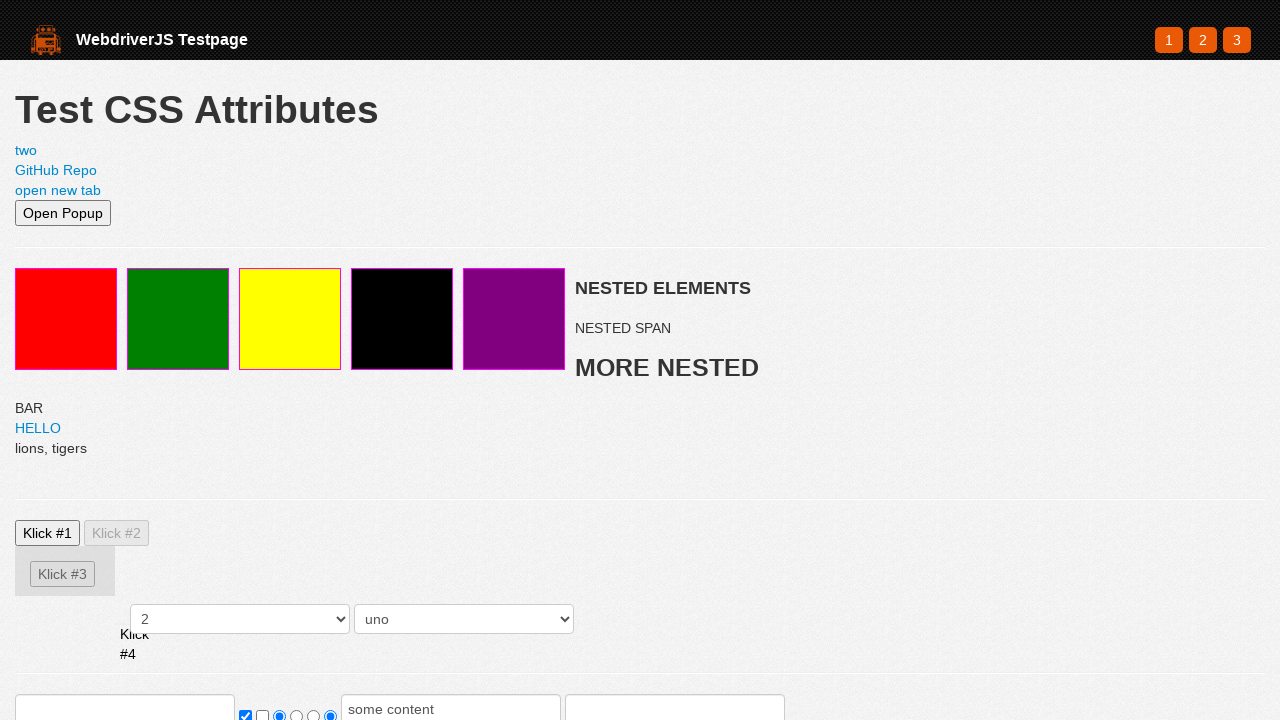

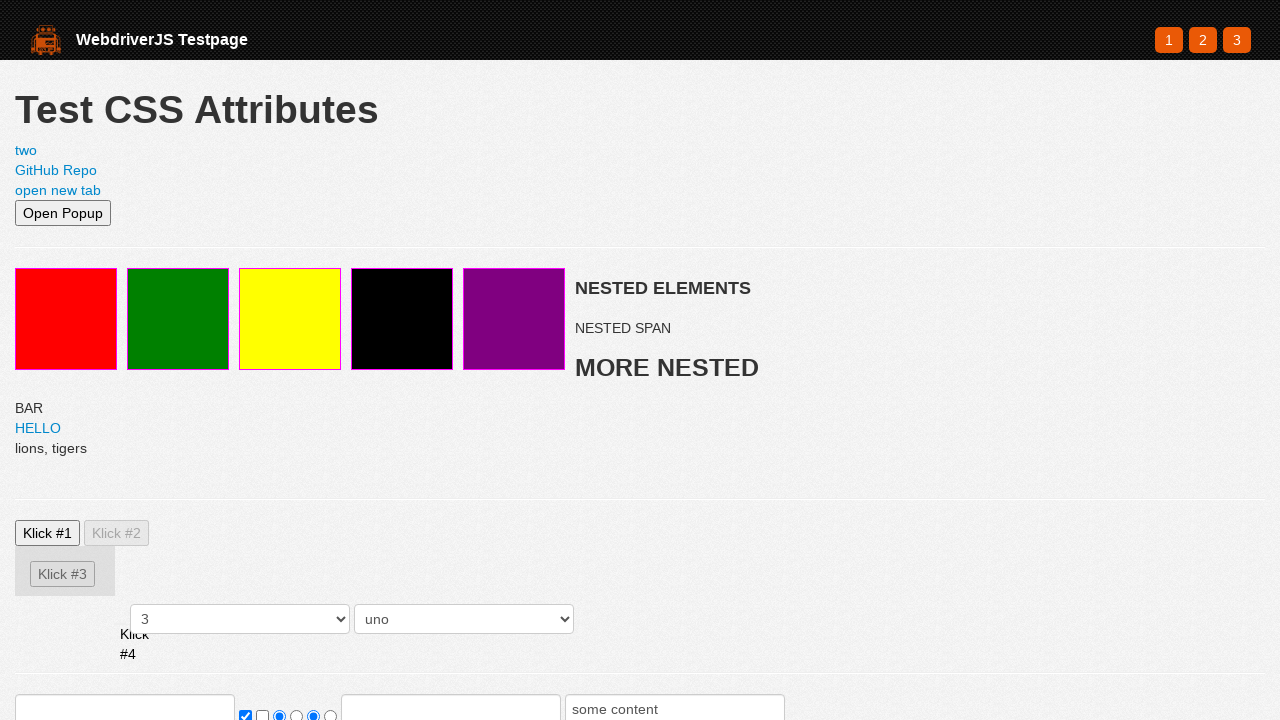